Tests the GreenKart e-commerce practice site by searching for products containing "ca", verifying product counts, adding items to cart (including Cashews), and validating the brand logo text displays "GREENKART".

Starting URL: https://rahulshettyacademy.com/seleniumPractise/#/

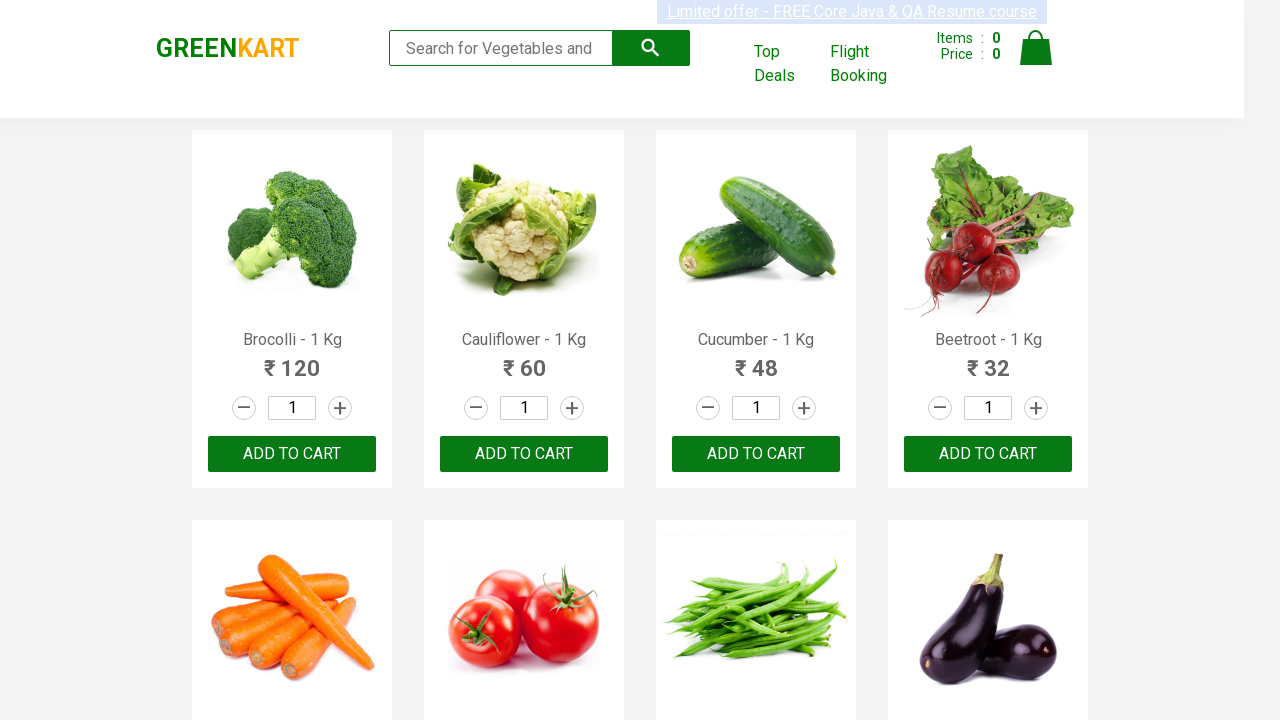

Filled search box with 'ca' on .search-keyword
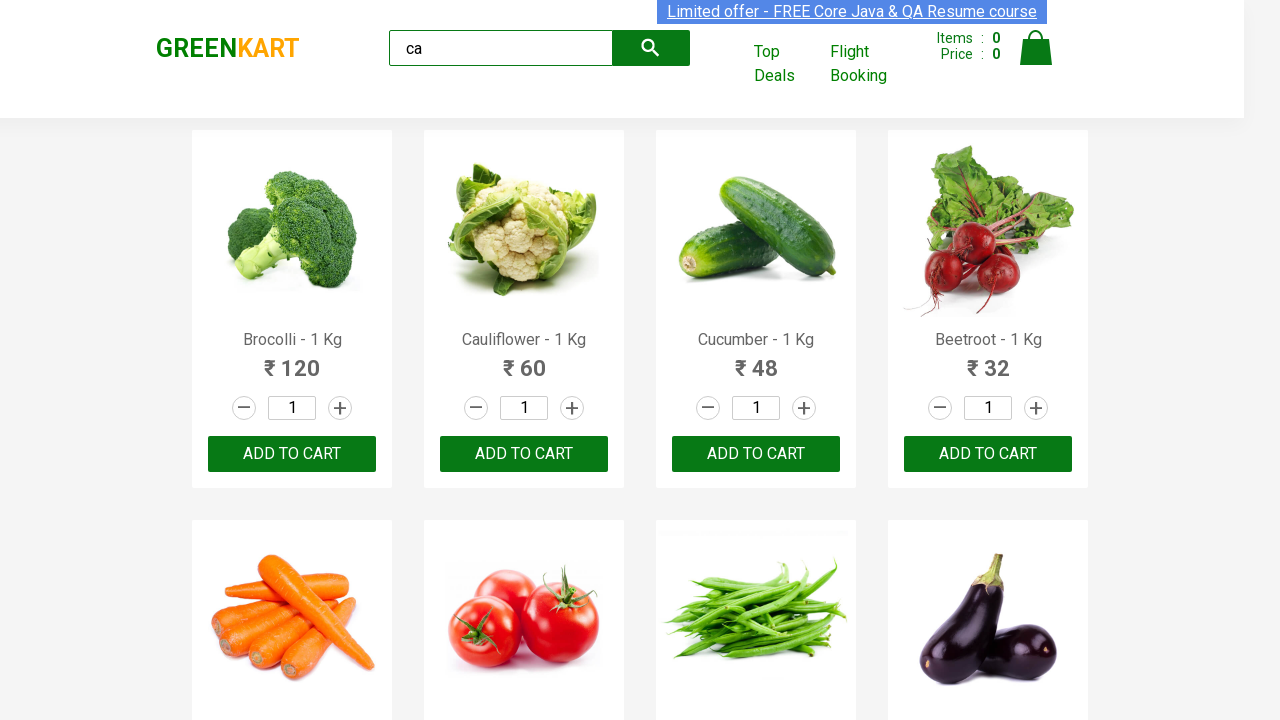

Waited 2000ms for search results to load
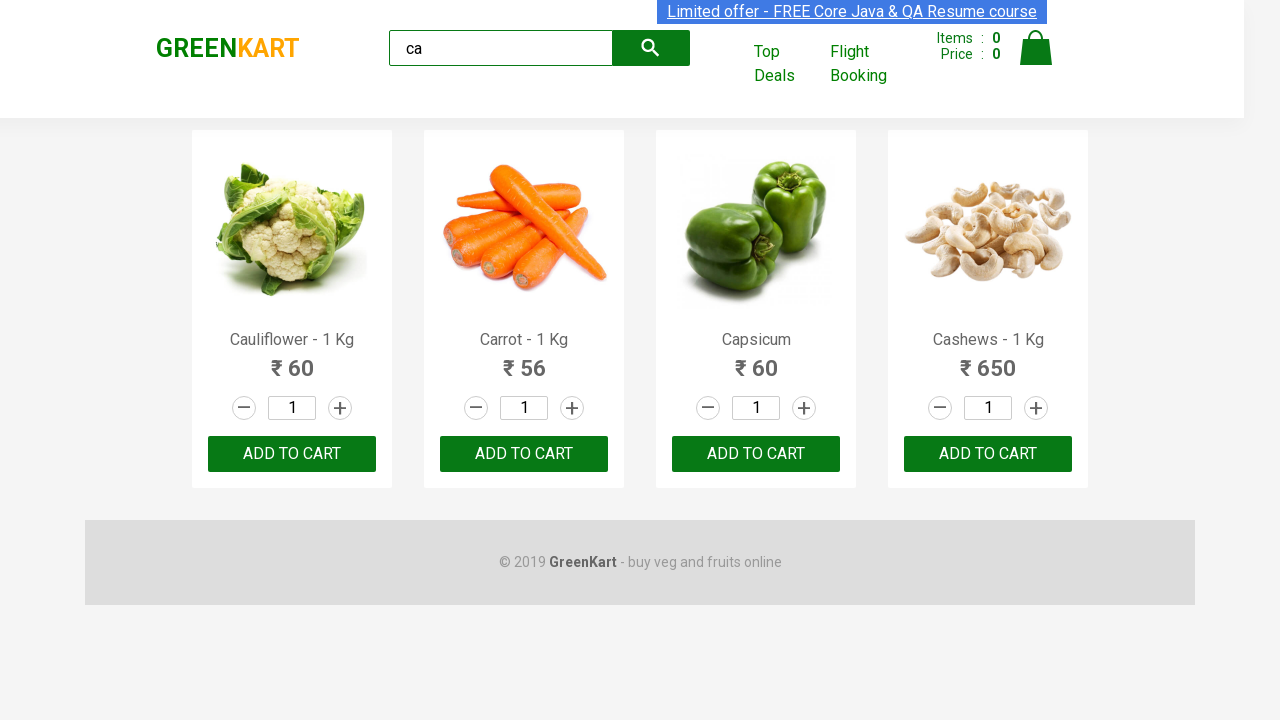

Product elements loaded
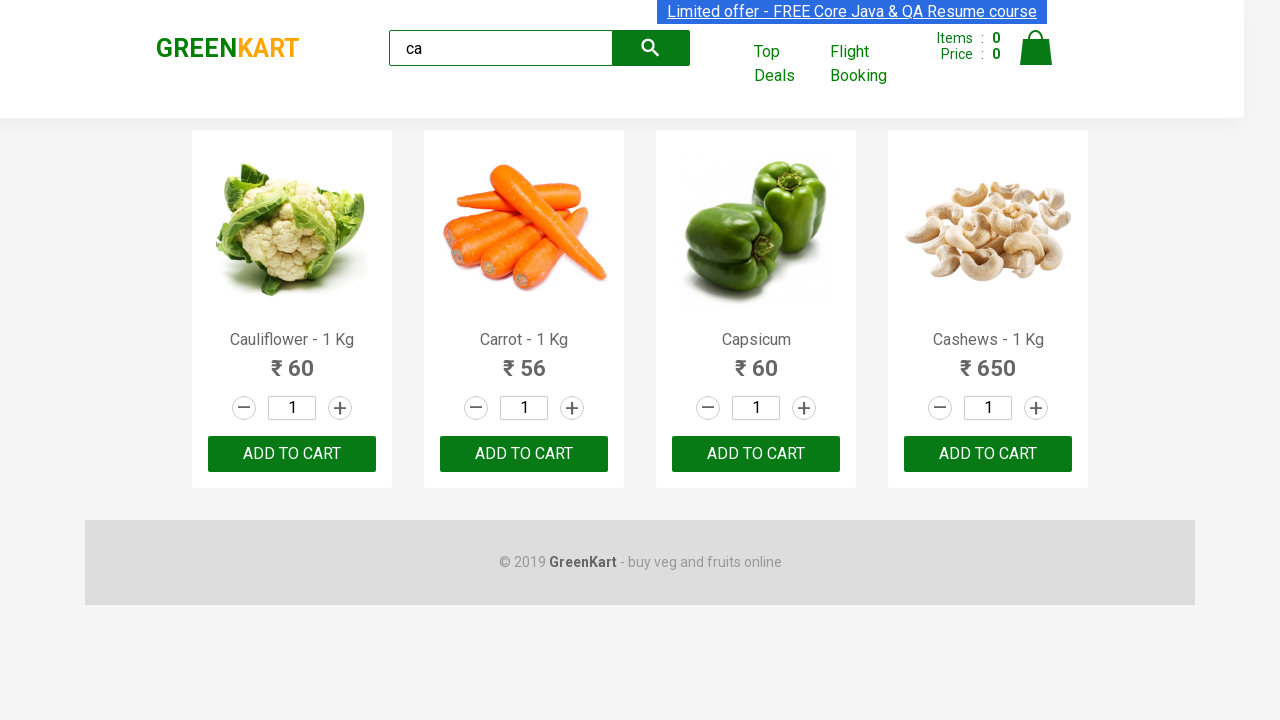

Verified total product count is 5
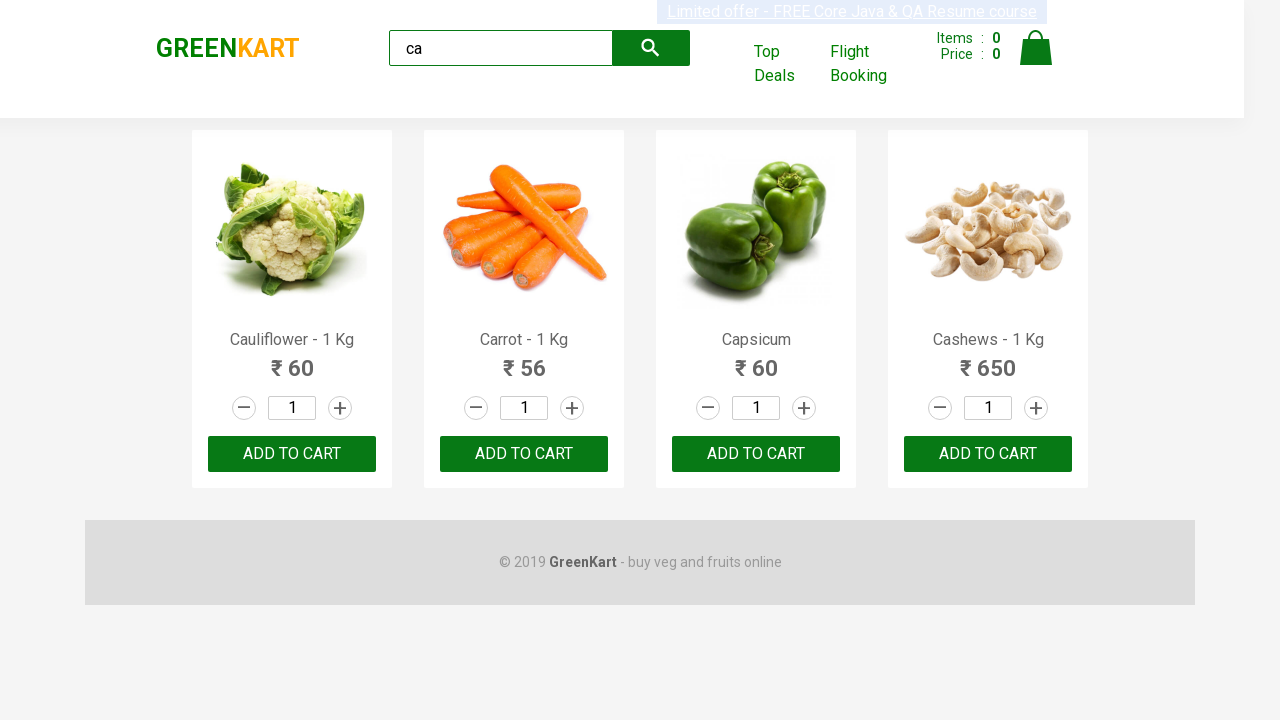

Verified visible product count is 4
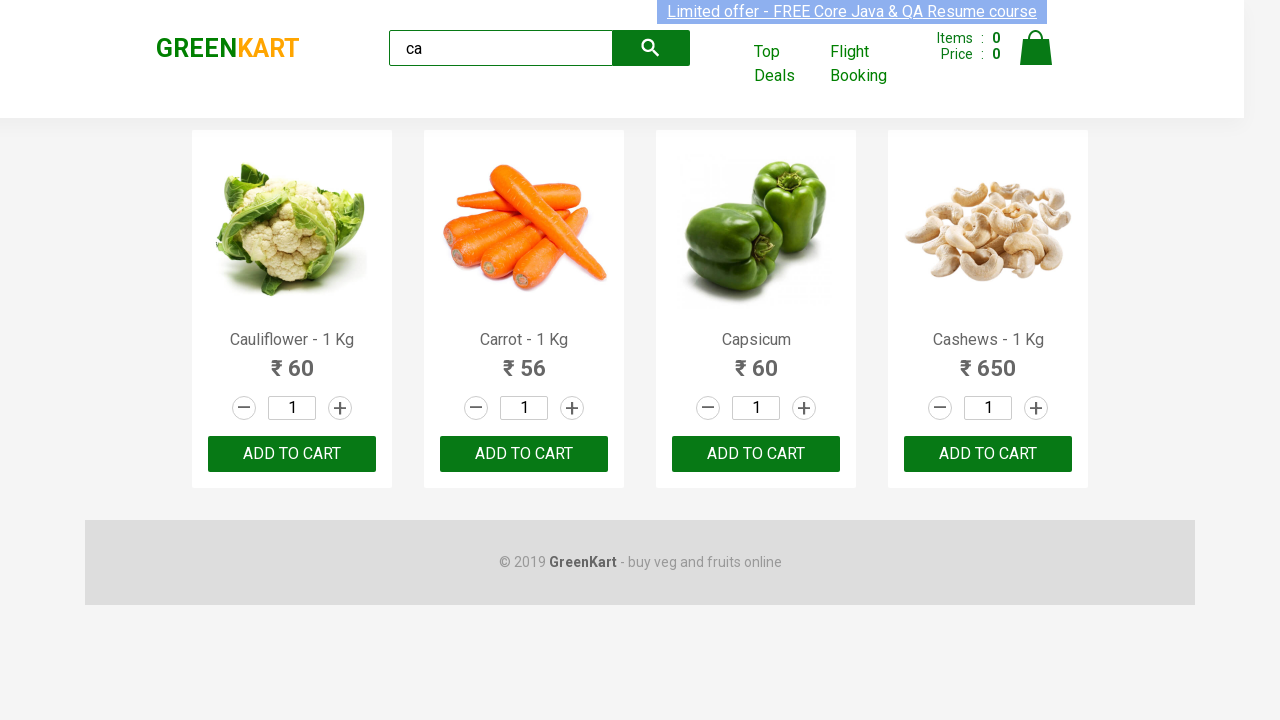

Clicked 'ADD TO CART' on second product at (524, 454) on .products .product >> nth=1 >> text=ADD TO CART
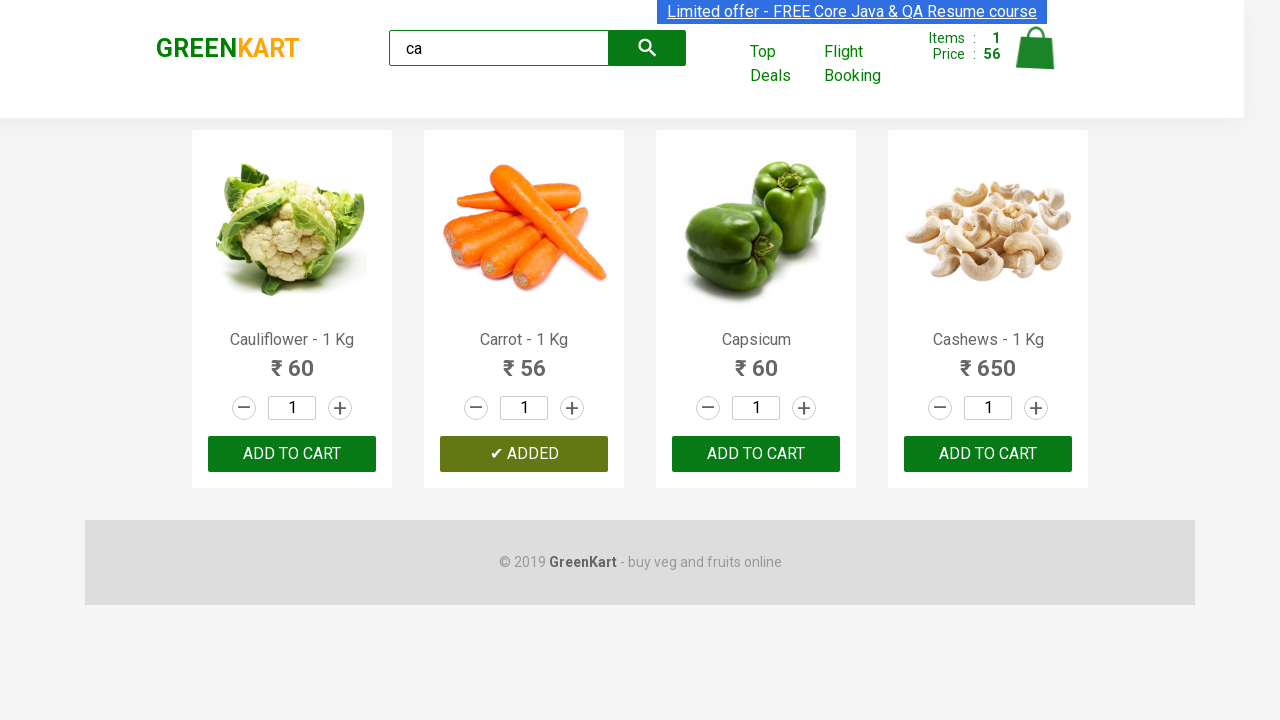

Found Cashews product and clicked 'ADD TO CART' button at (988, 454) on .products .product >> nth=3 >> button
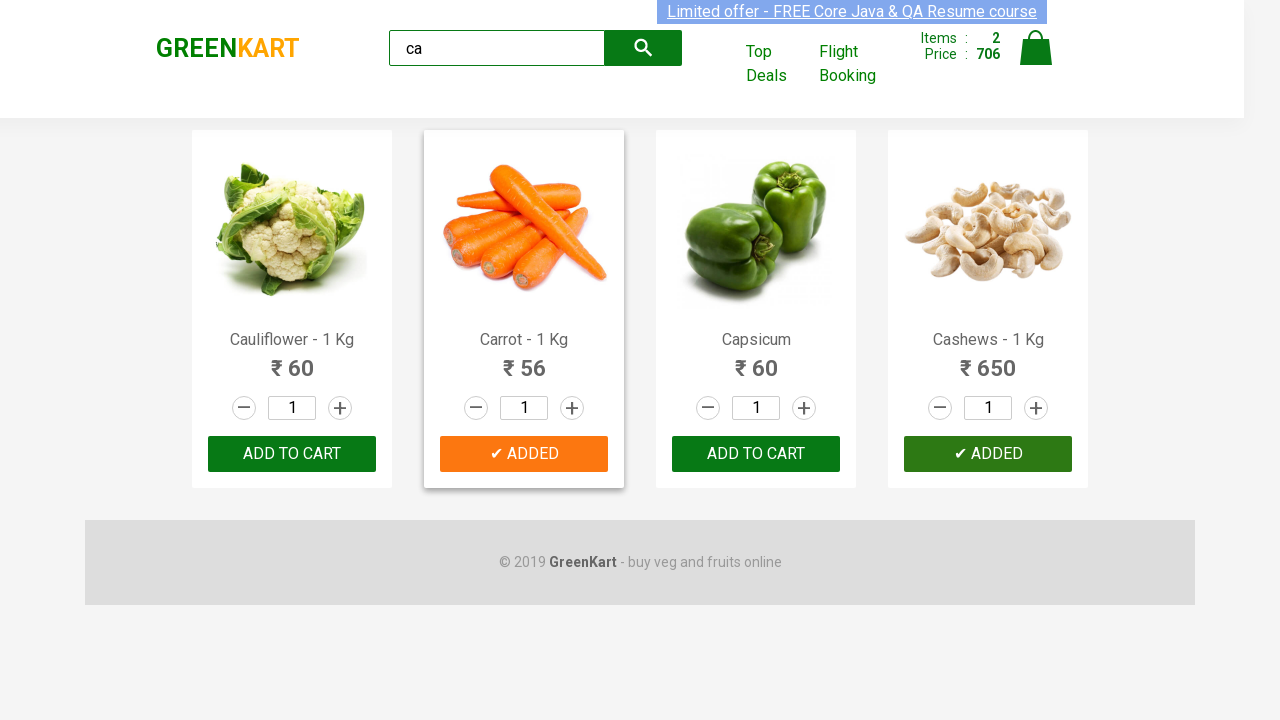

Verified brand logo text displays 'GREENKART'
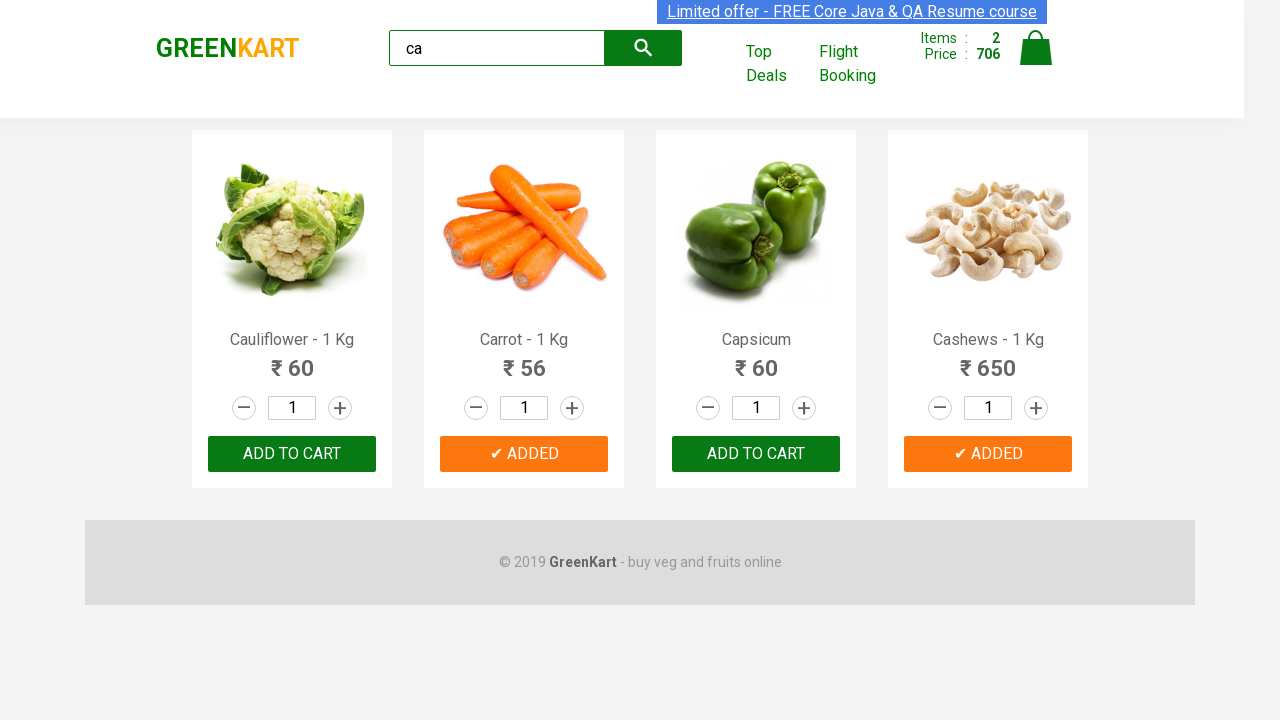

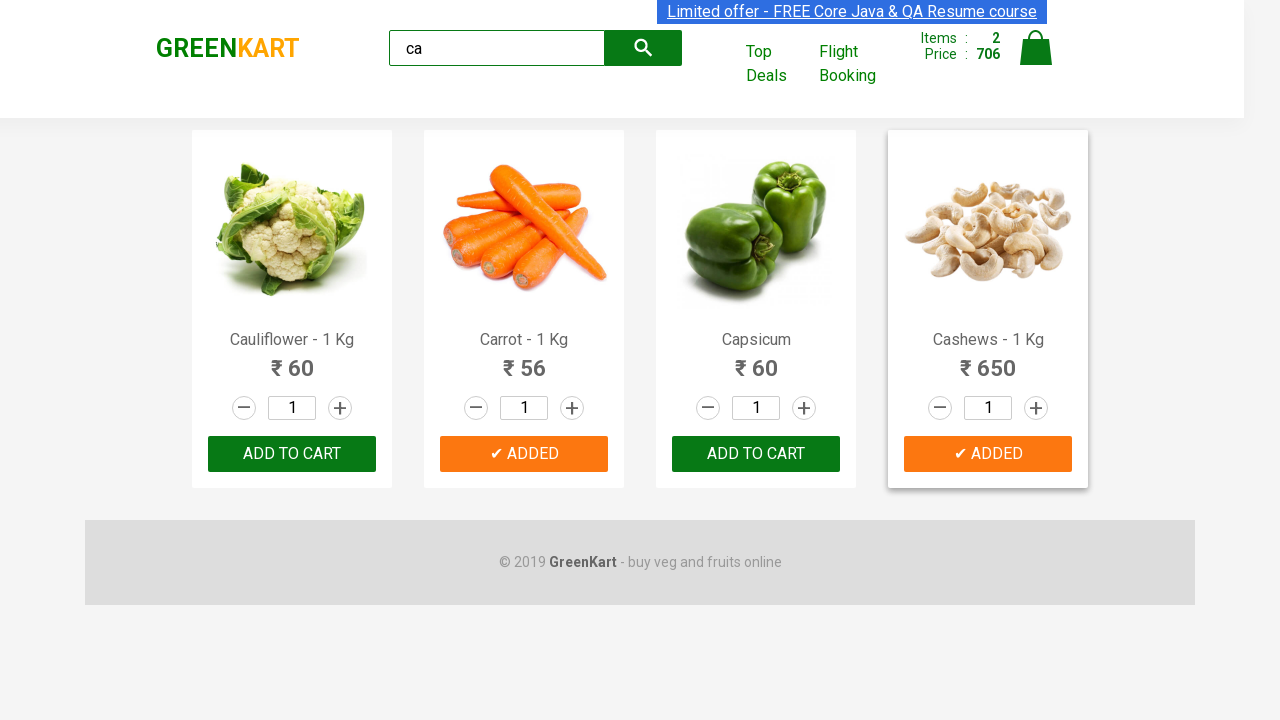